Tests the Expedia flight search interface by clicking on the flights tab, opening the origin selector, and typing an airport code

Starting URL: https://www.expedia.com/

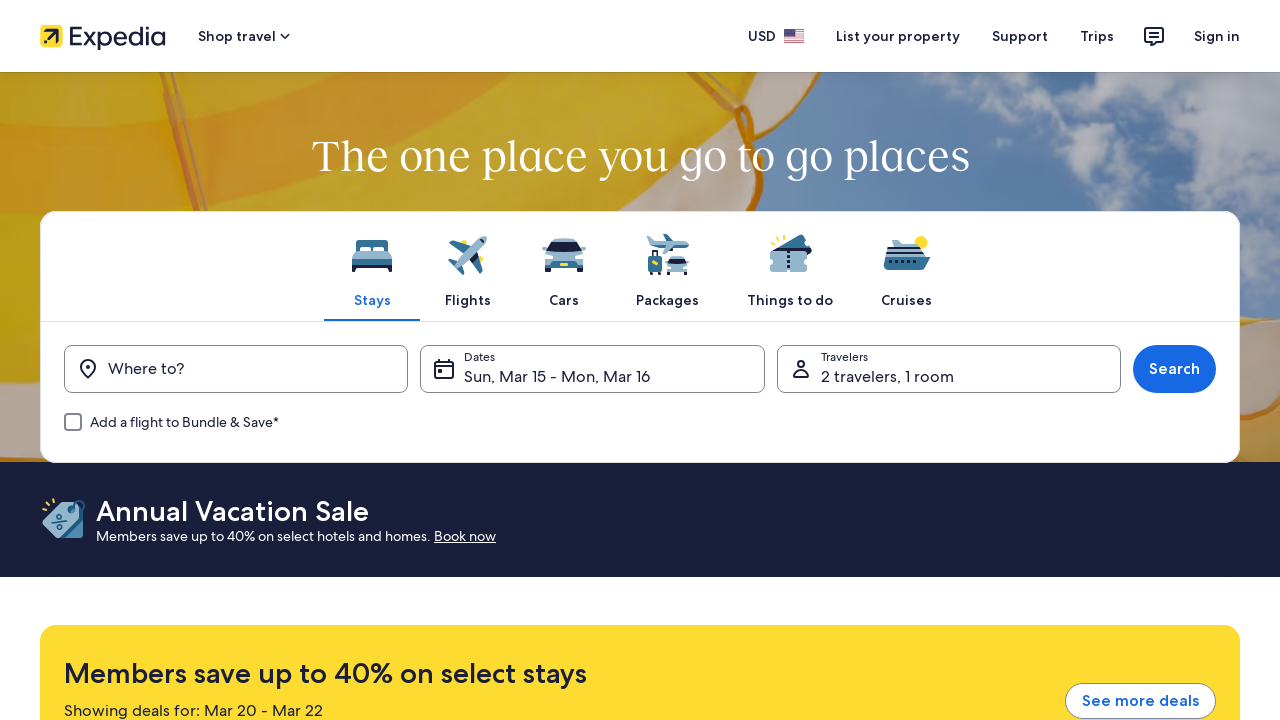

Clicked on the Flights tab at (468, 266) on a[aria-controls='search_form_product_selector_flights']
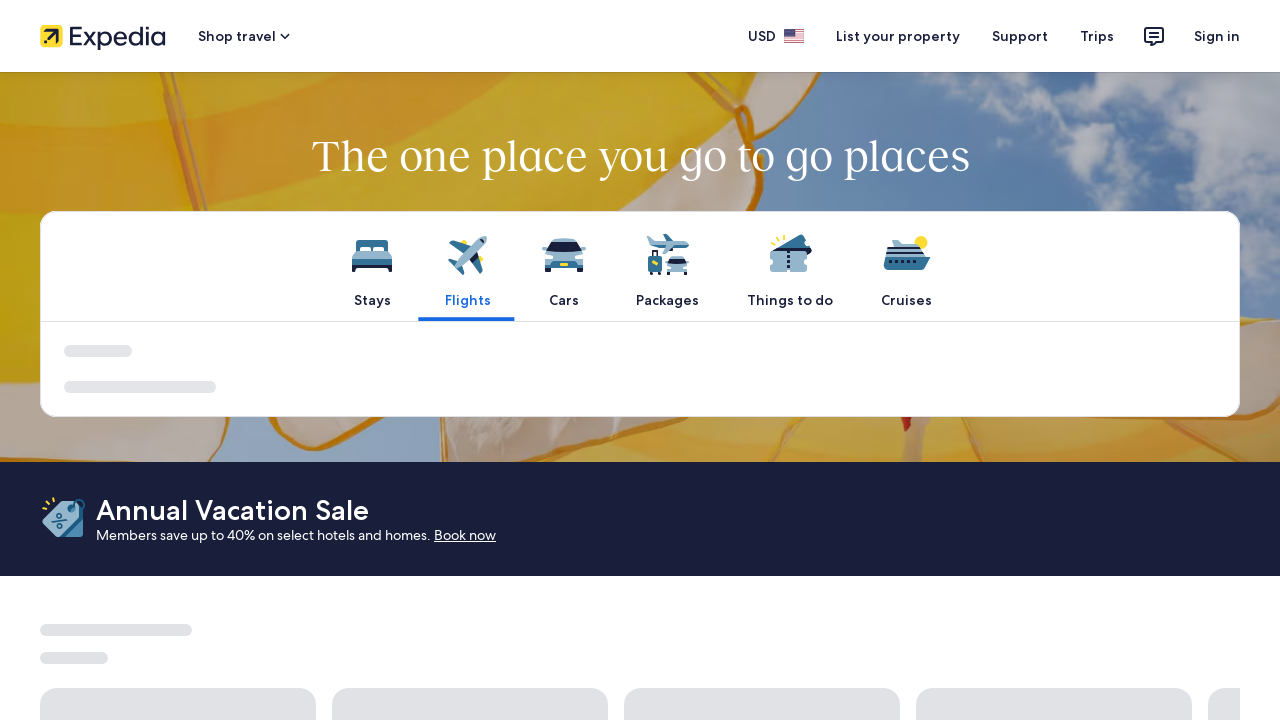

Clicked on the origin/departure field to open the dropdown at (204, 437) on button[data-stid='origin_select-menu-trigger']
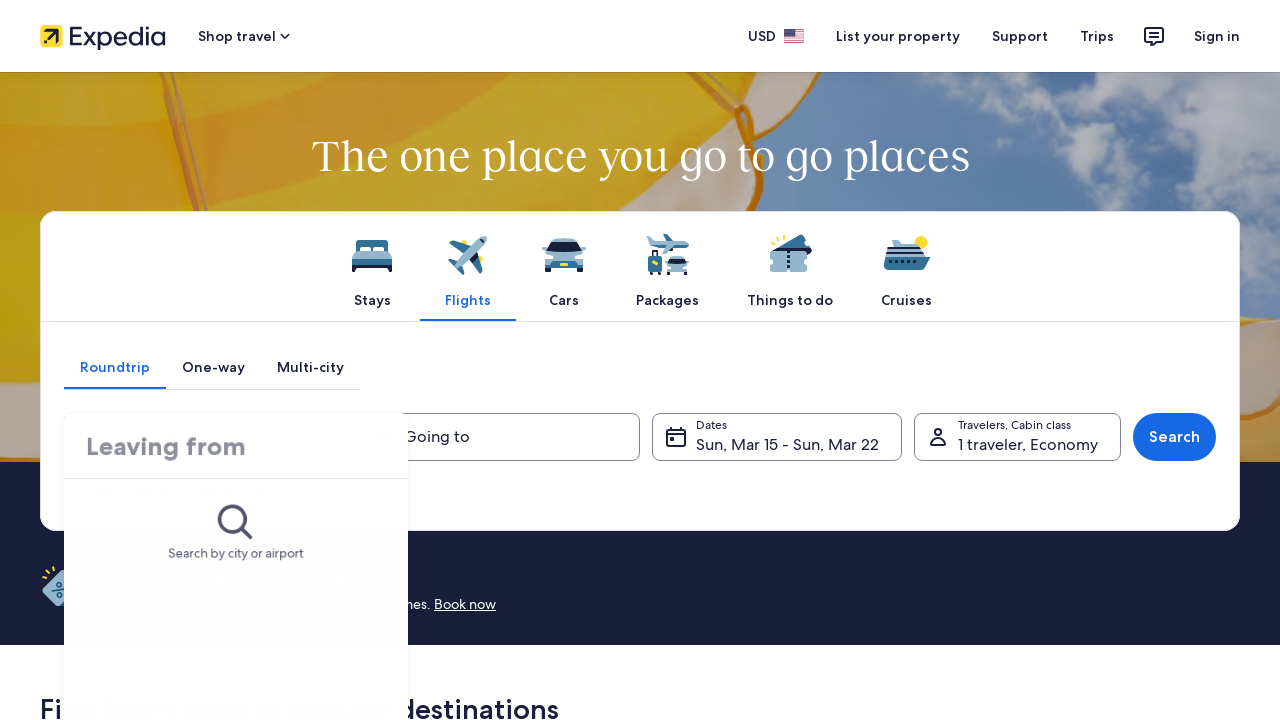

Typed airport code 'ABC' in the origin field on #origin_select
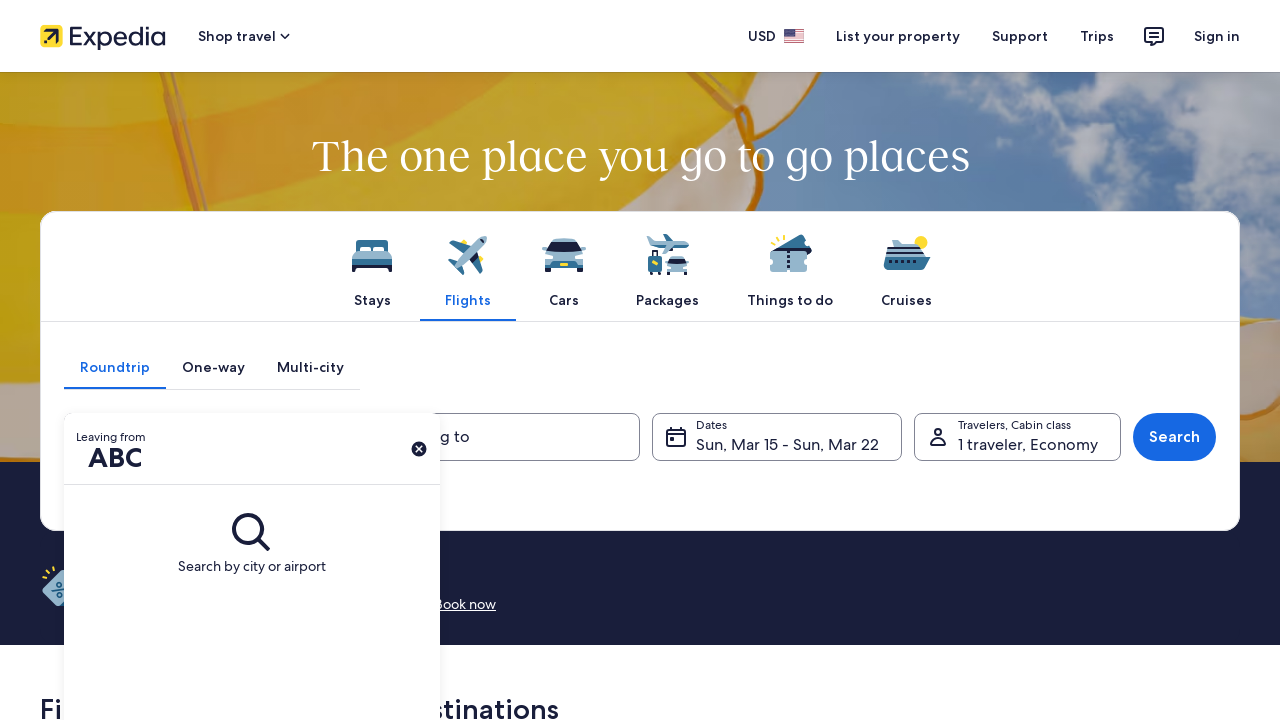

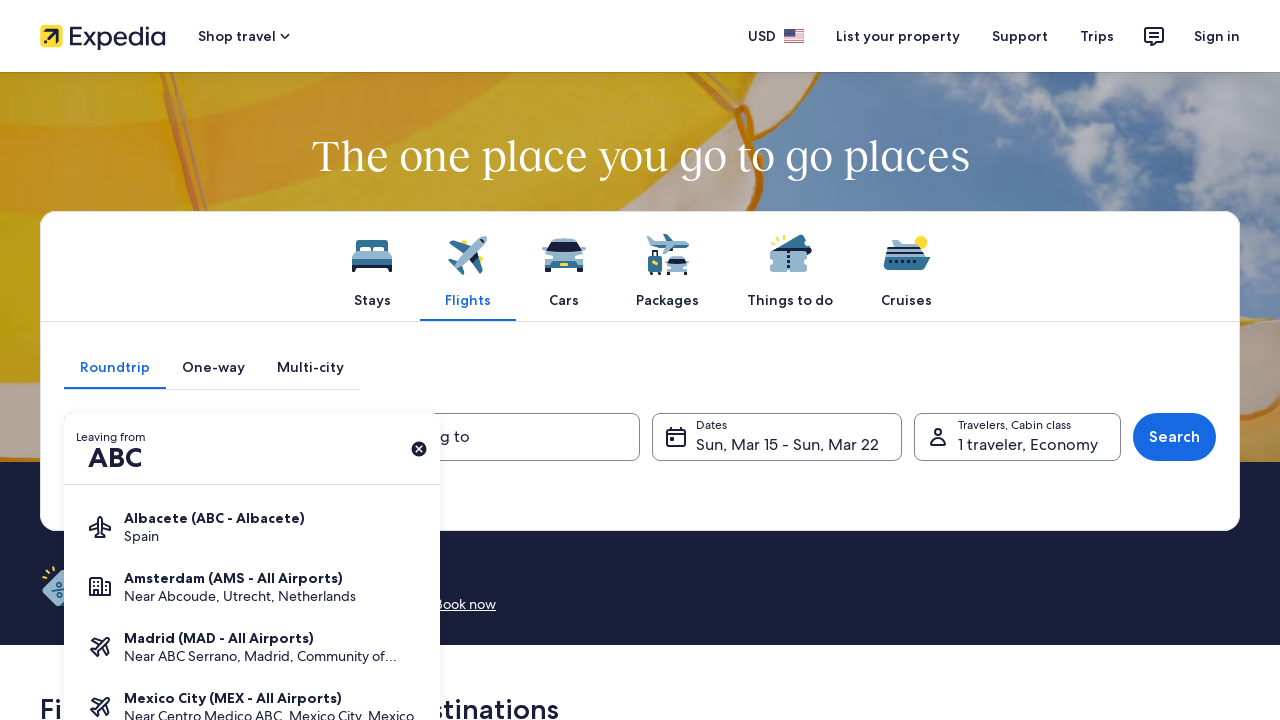